Tests the select menu functionality by locating and interacting with dropdown elements using relative locators

Starting URL: https://demoqa.com/select-menu

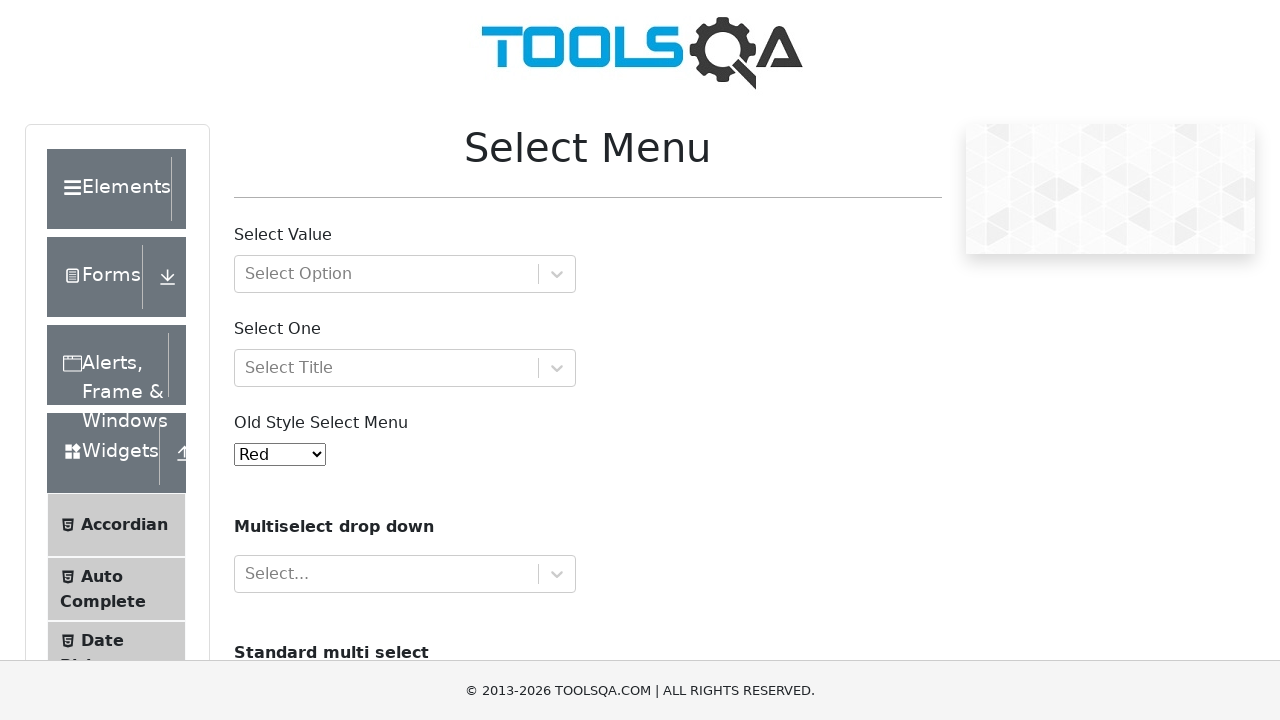

Located old select menu element
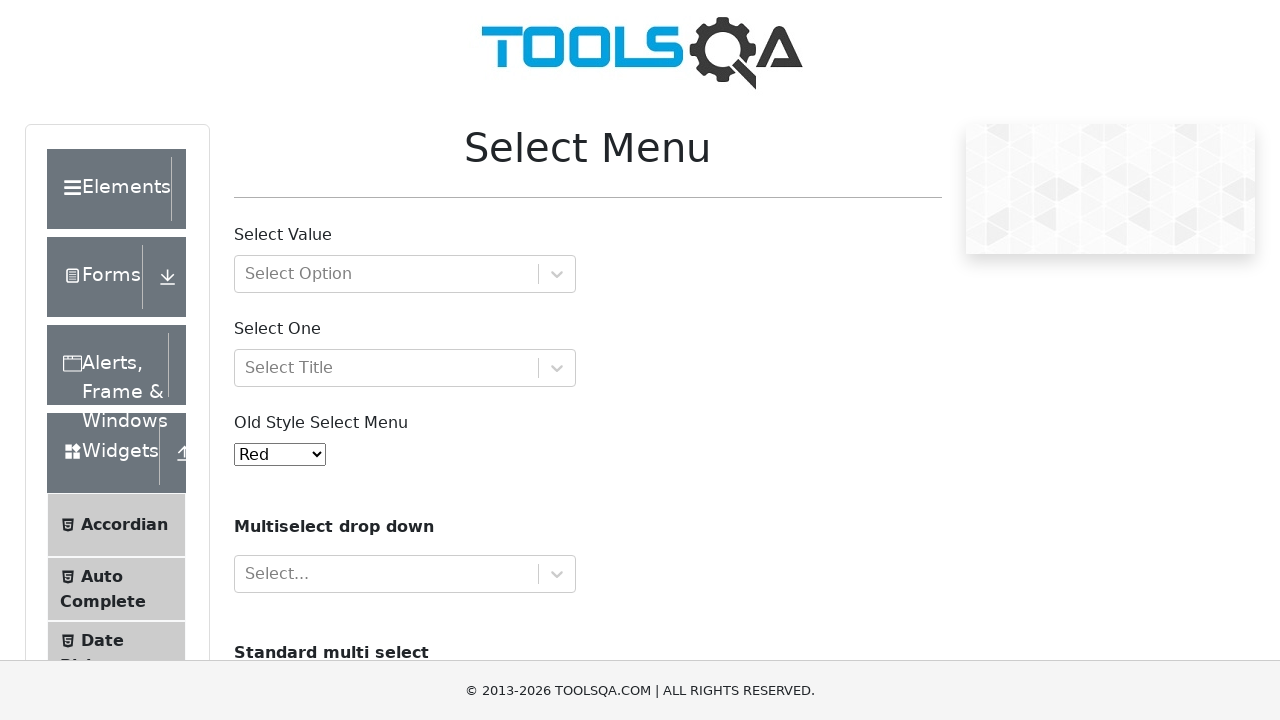

Clicked on select menu dropdown at (405, 368) on #selectOne
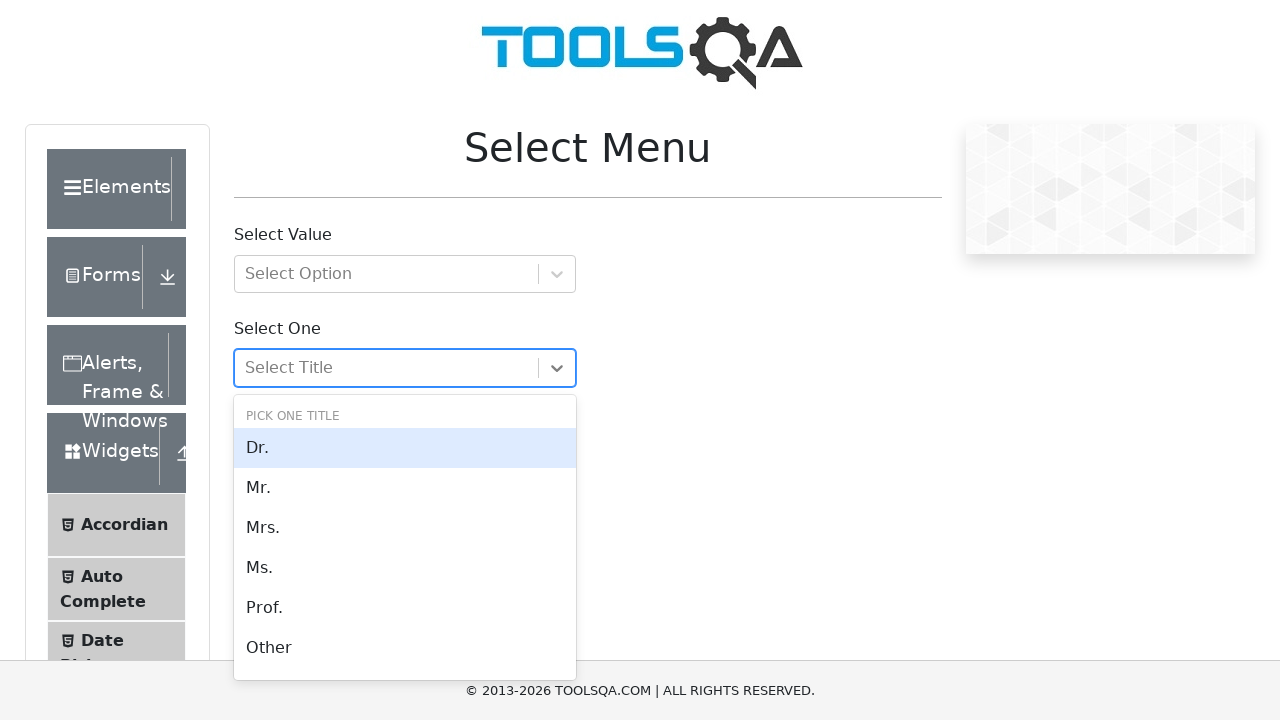

Retrieved all dropdown option elements
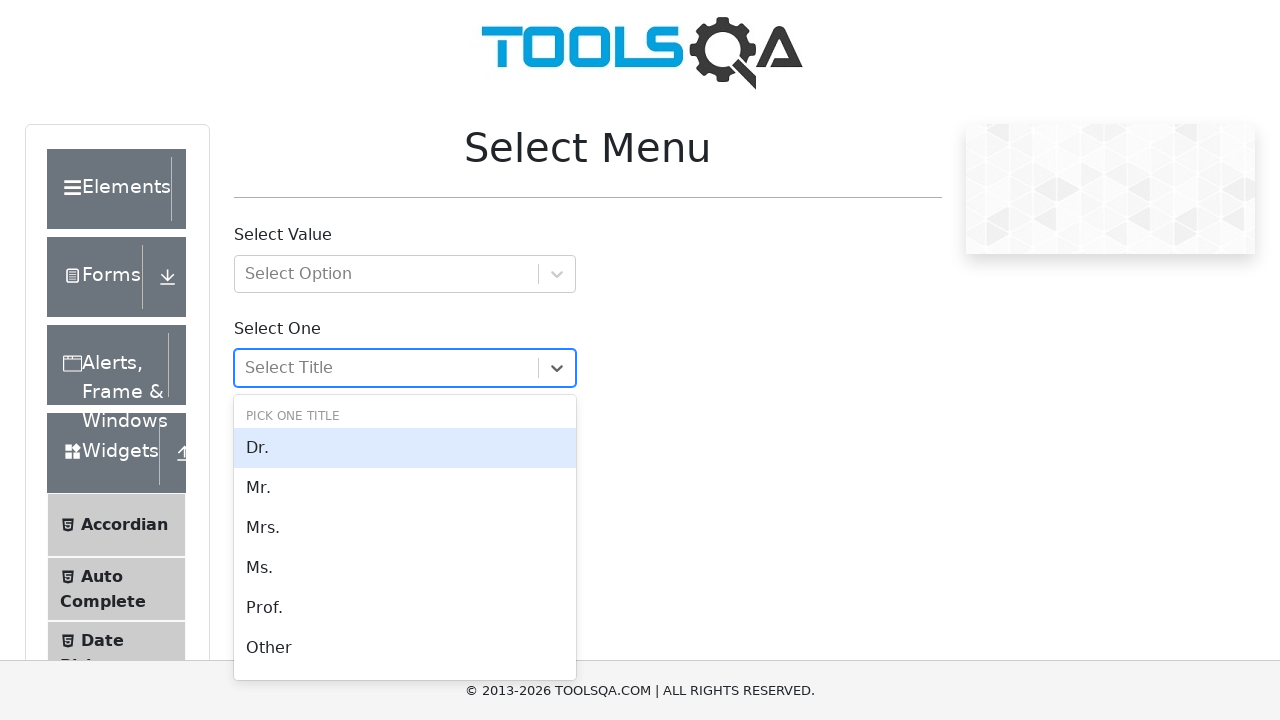

Verified dropdown option: Select Title
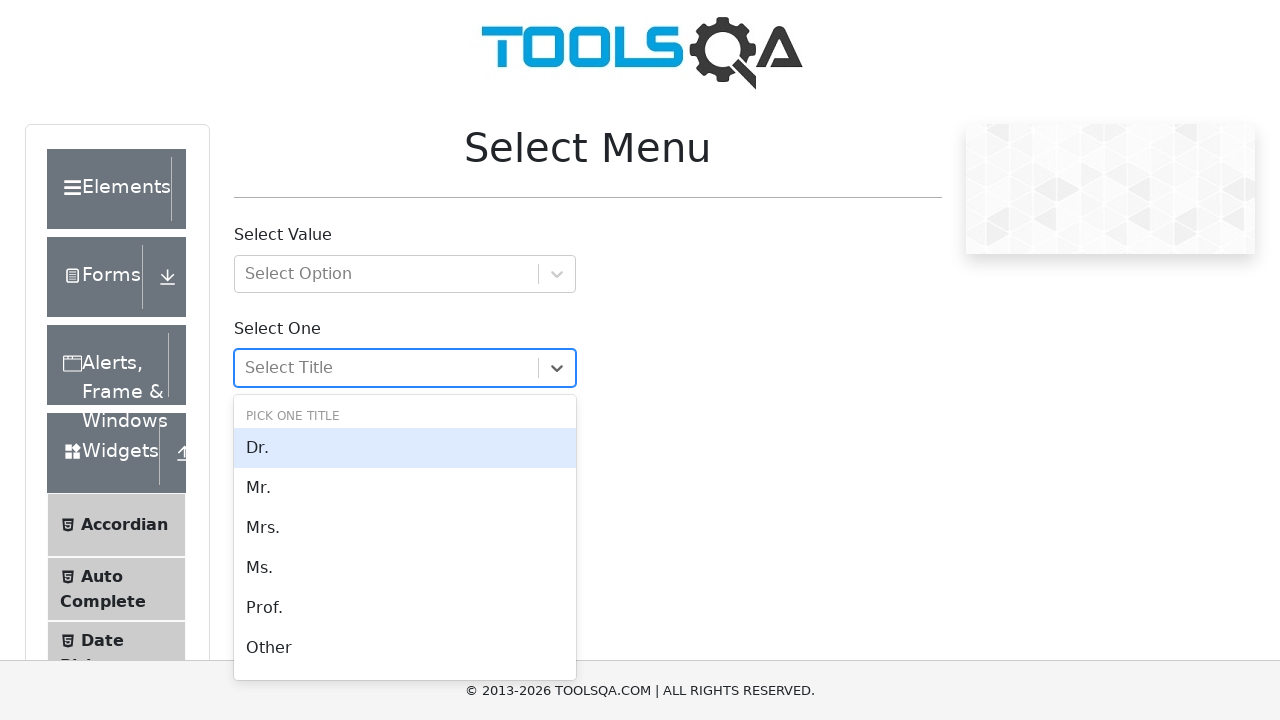

Verified dropdown option: Select Title
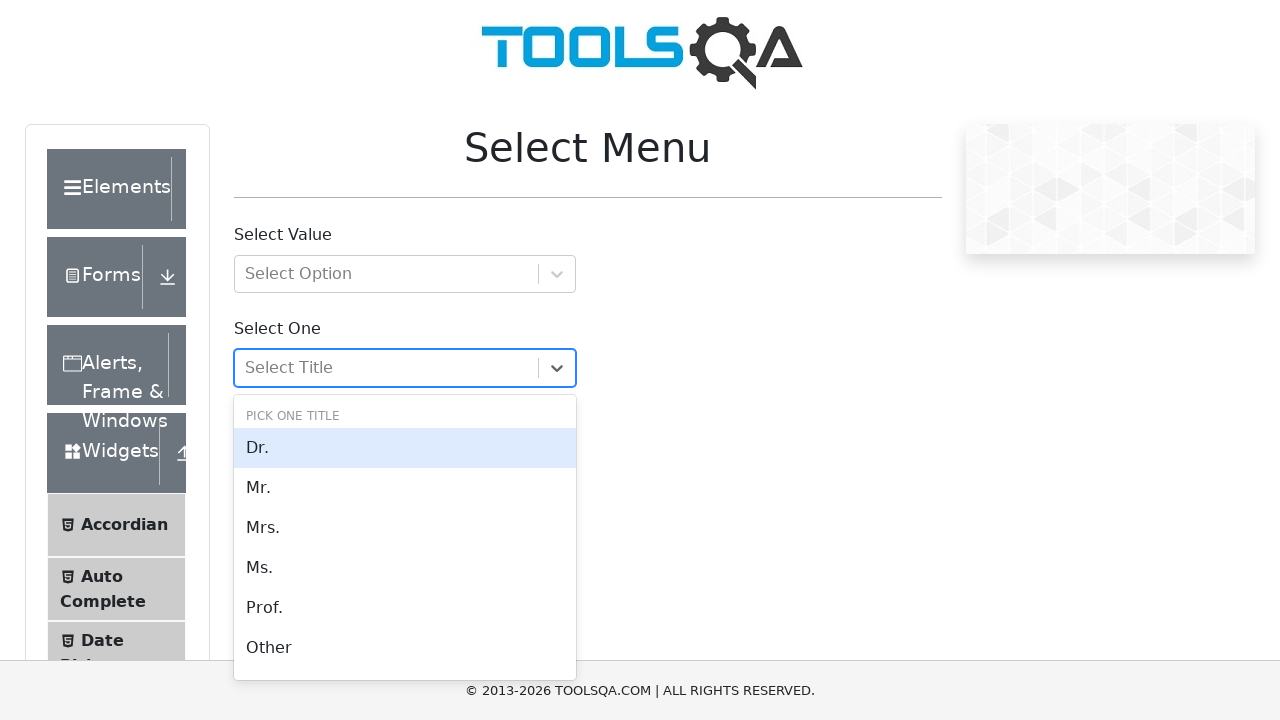

Verified dropdown option: Select Title
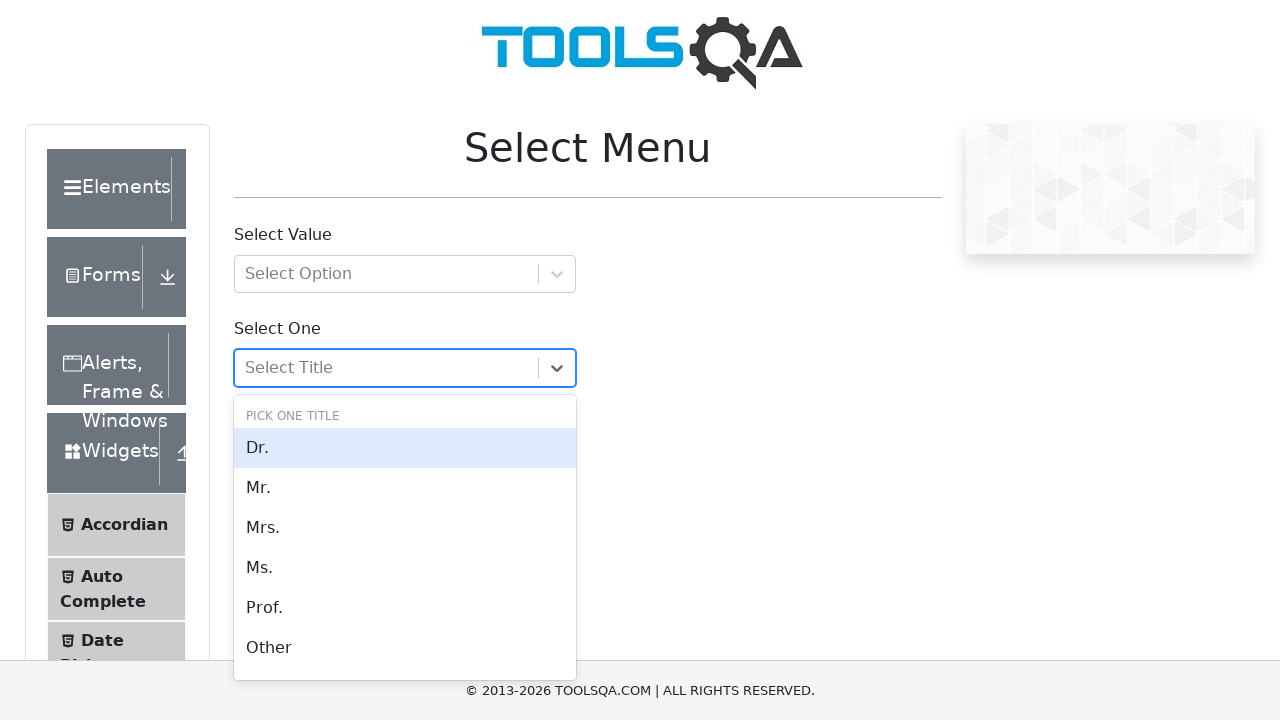

Verified dropdown option: 
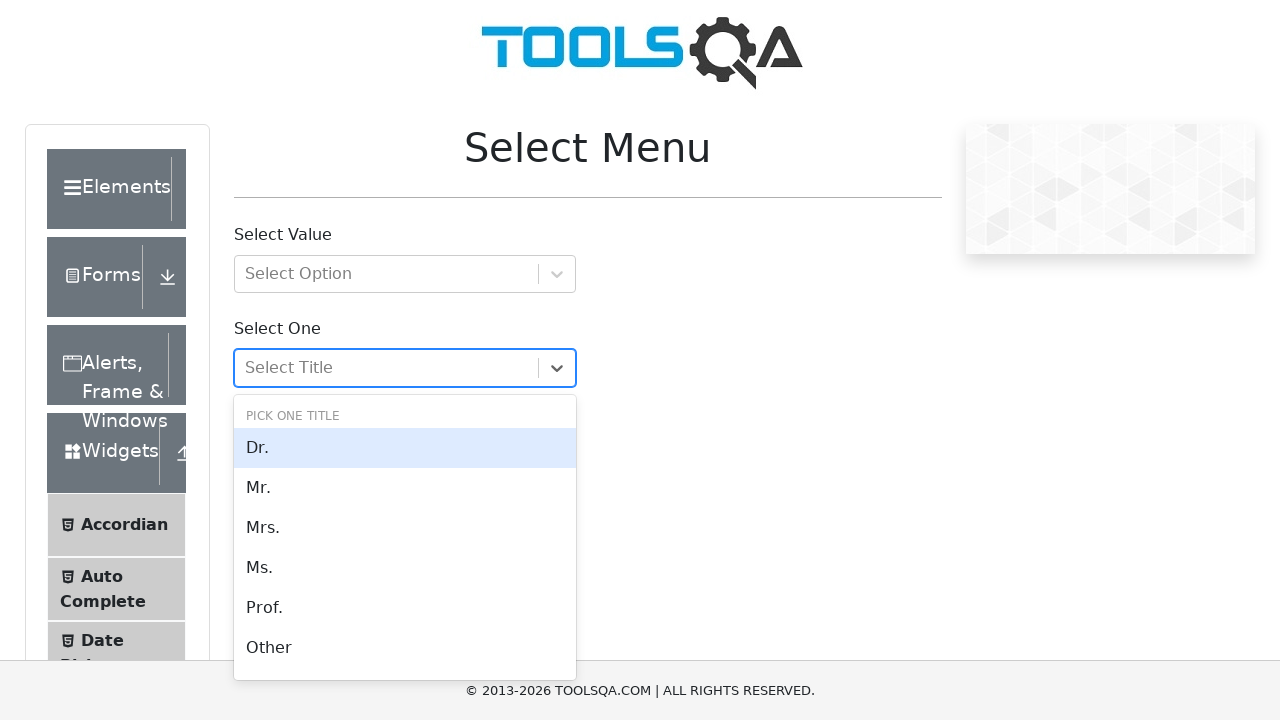

Verified dropdown option: 
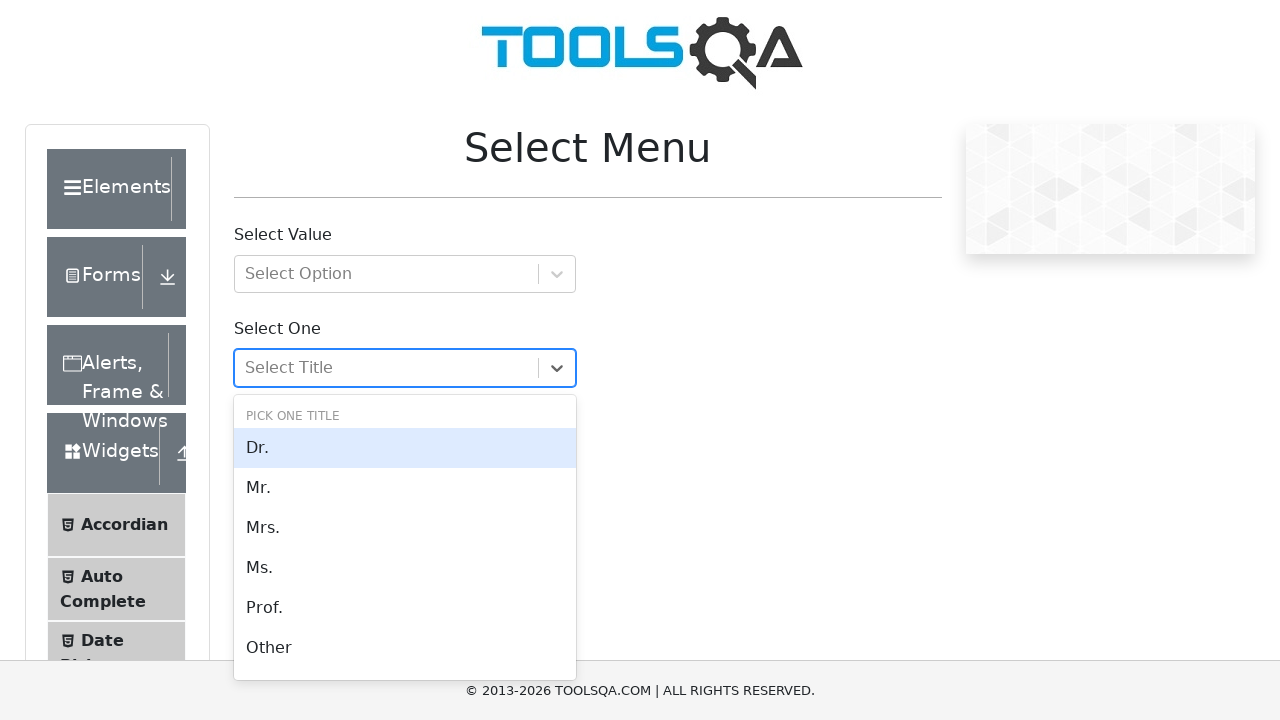

Verified dropdown option: 
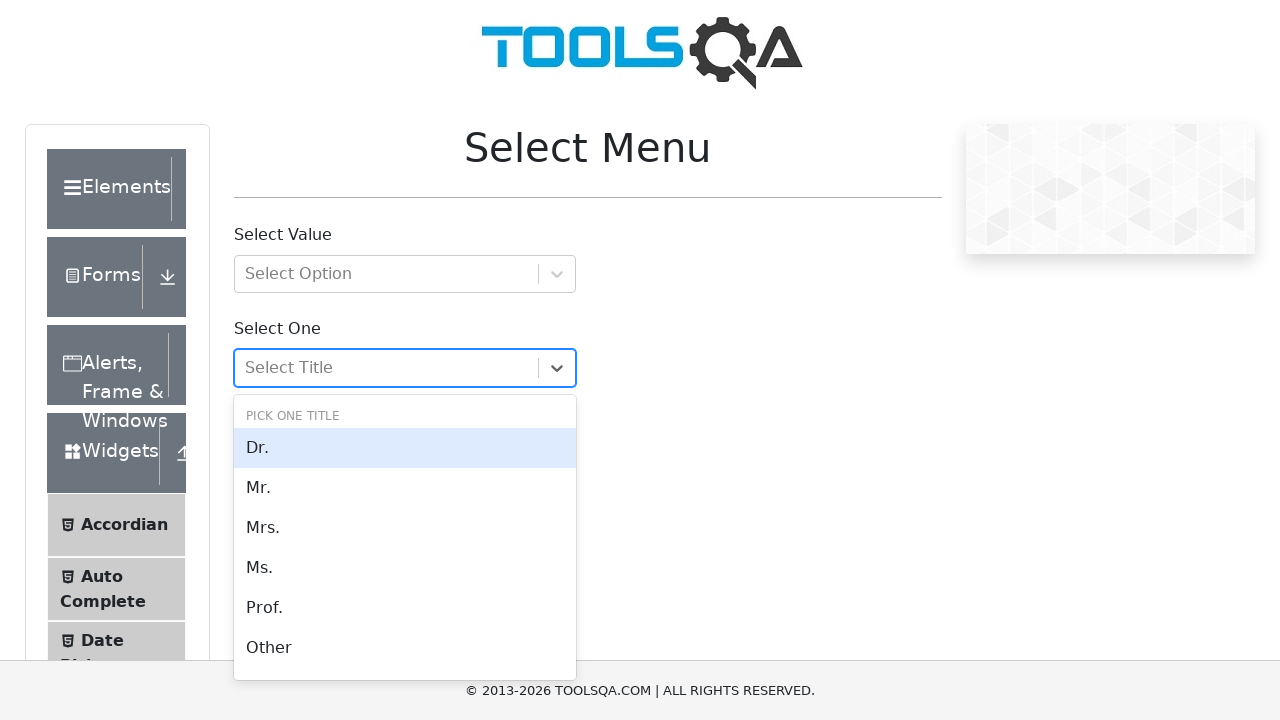

Verified dropdown option: Pick one titleDr.Mr.Mrs.Ms.Prof.Other
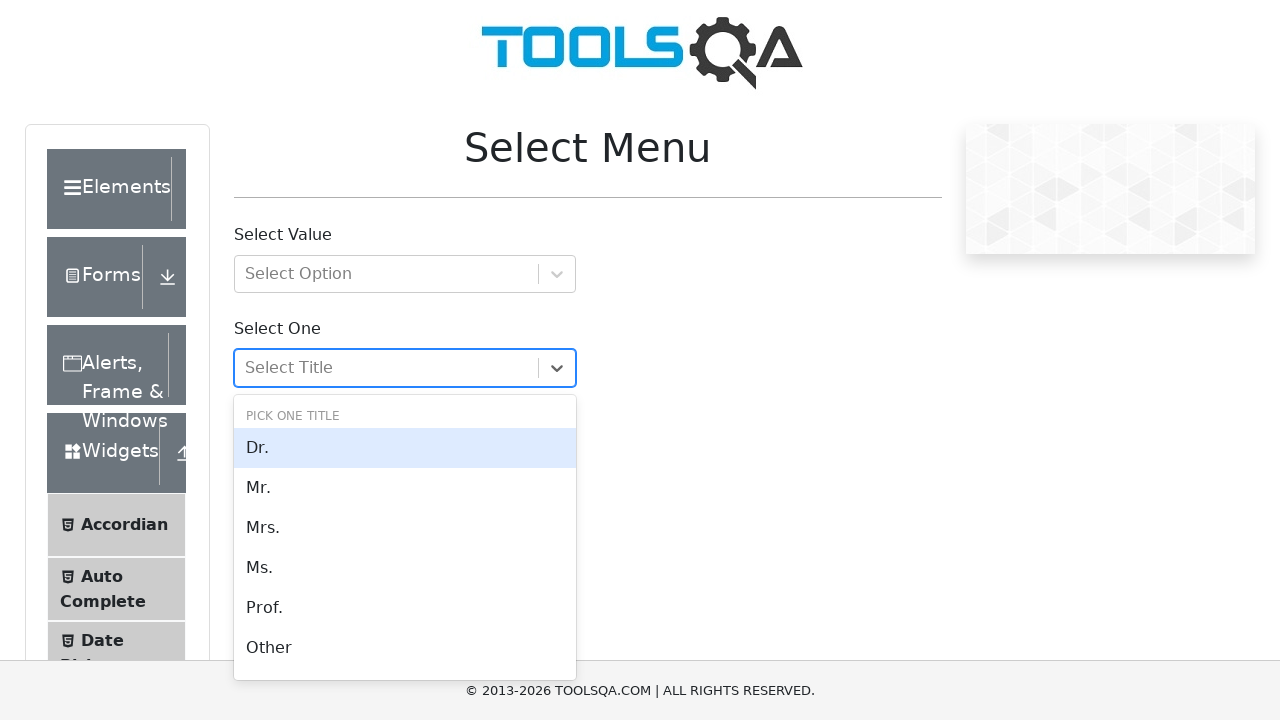

Verified dropdown option: Pick one titleDr.Mr.Mrs.Ms.Prof.Other
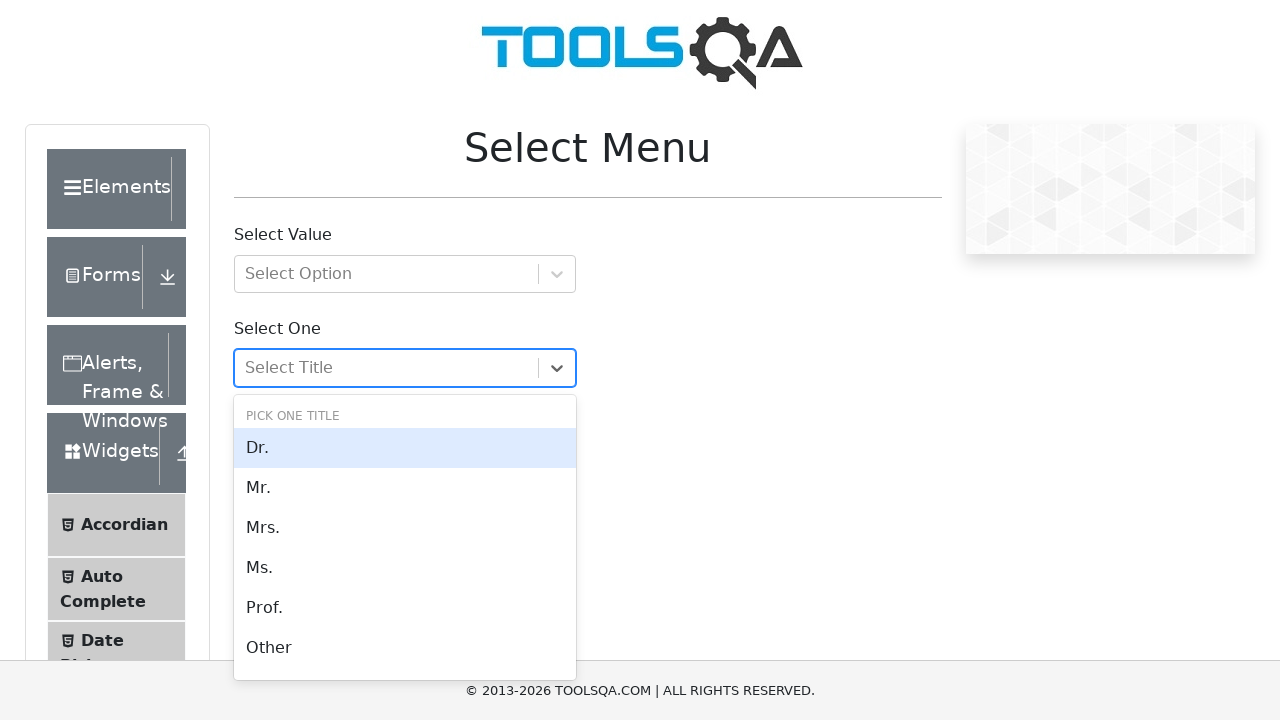

Verified dropdown option: Pick one titleDr.Mr.Mrs.Ms.Prof.Other
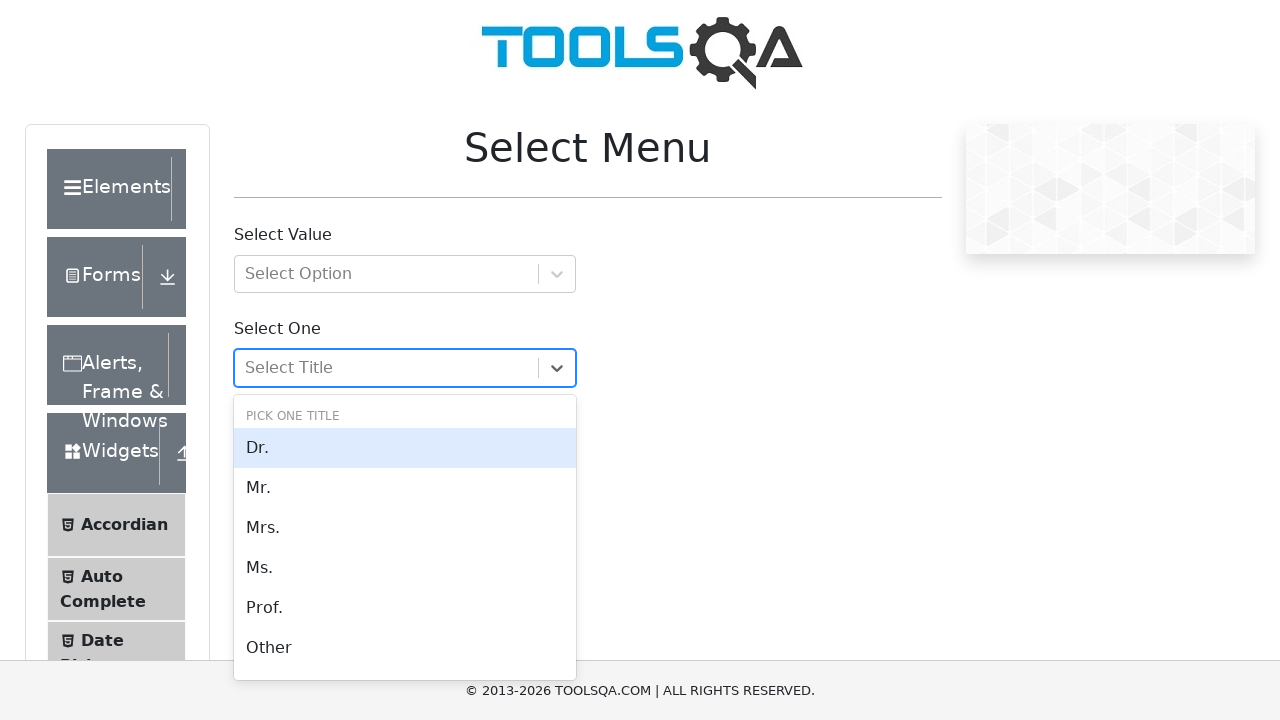

Verified dropdown option: Pick one title
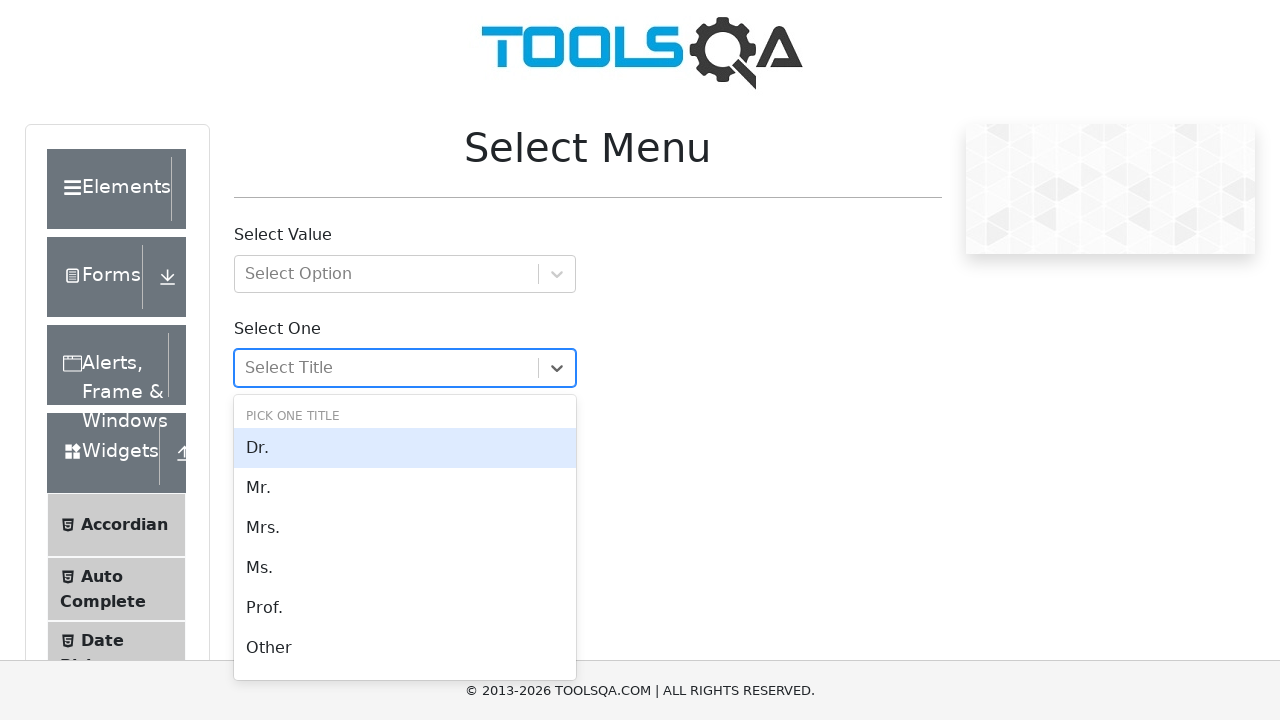

Verified dropdown option: Dr.Mr.Mrs.Ms.Prof.Other
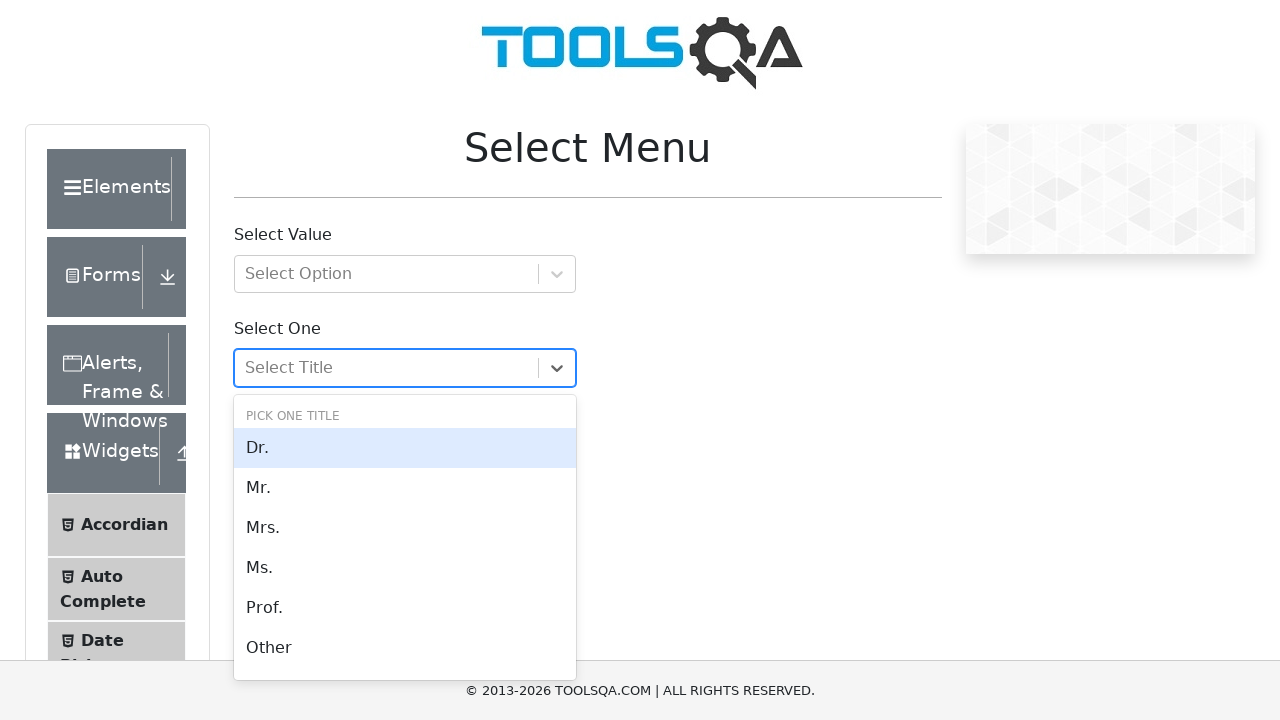

Verified dropdown option: Dr.
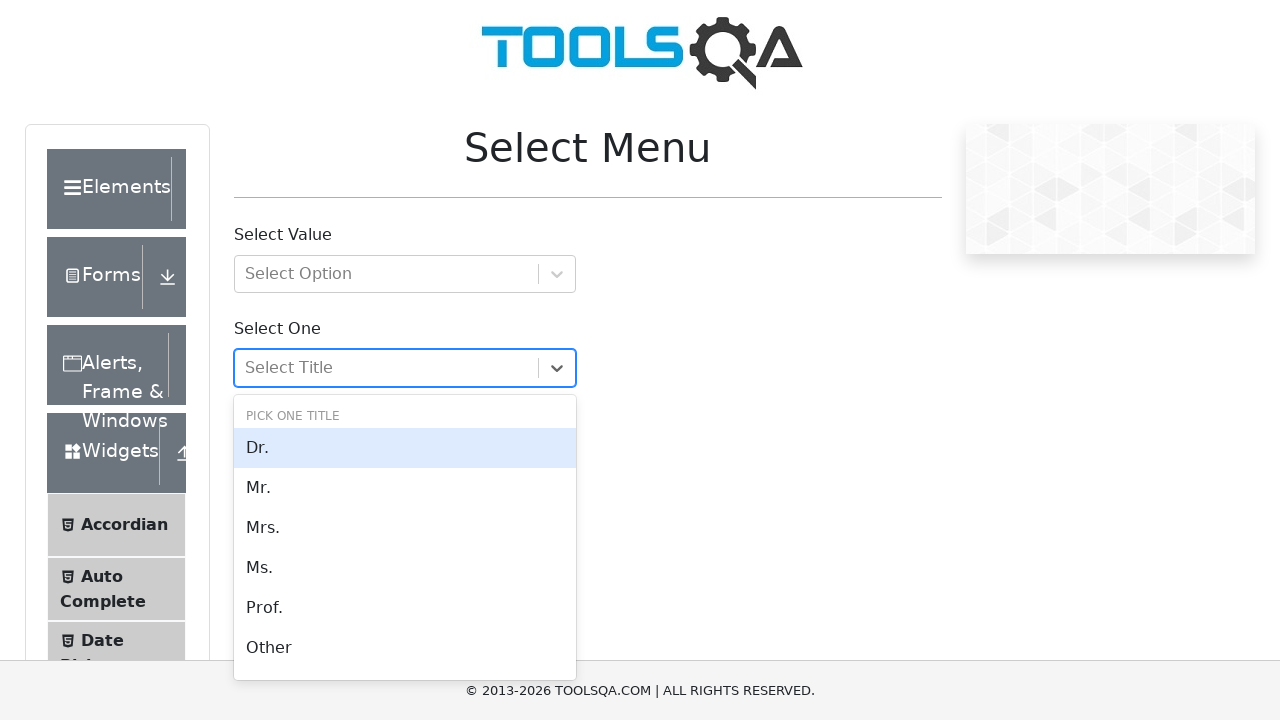

Verified dropdown option: Mr.
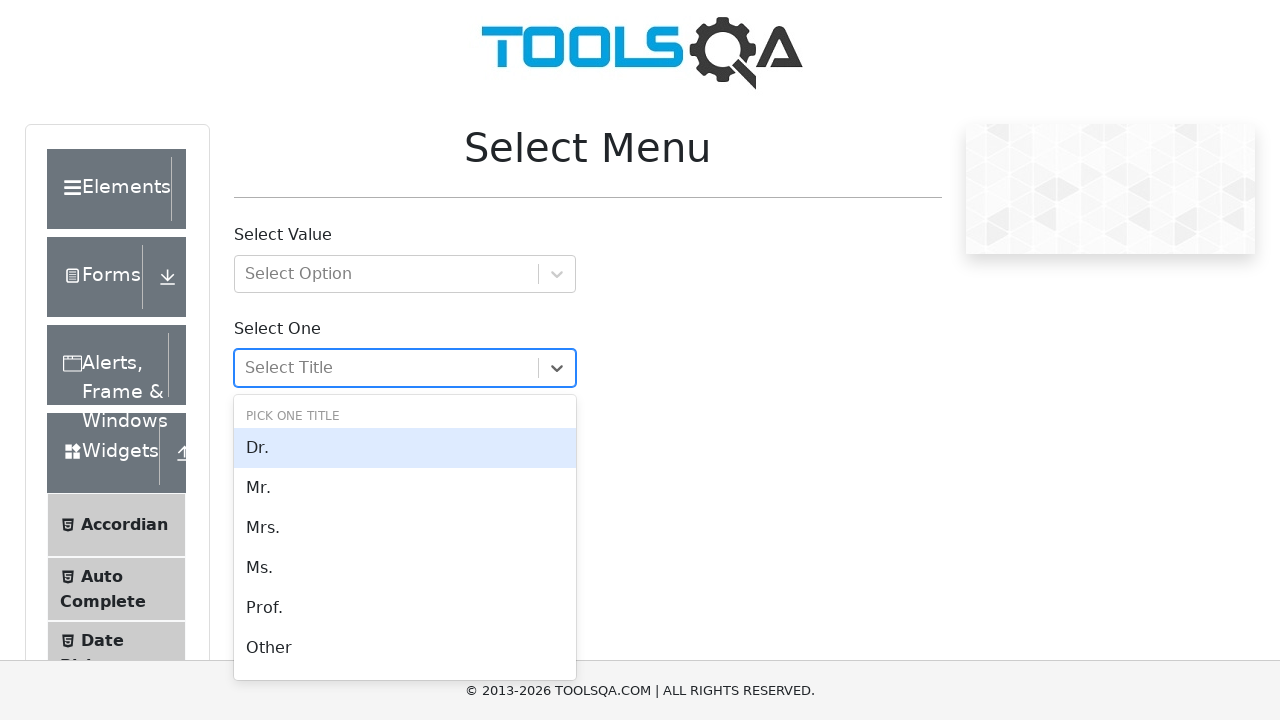

Verified dropdown option: Mrs.
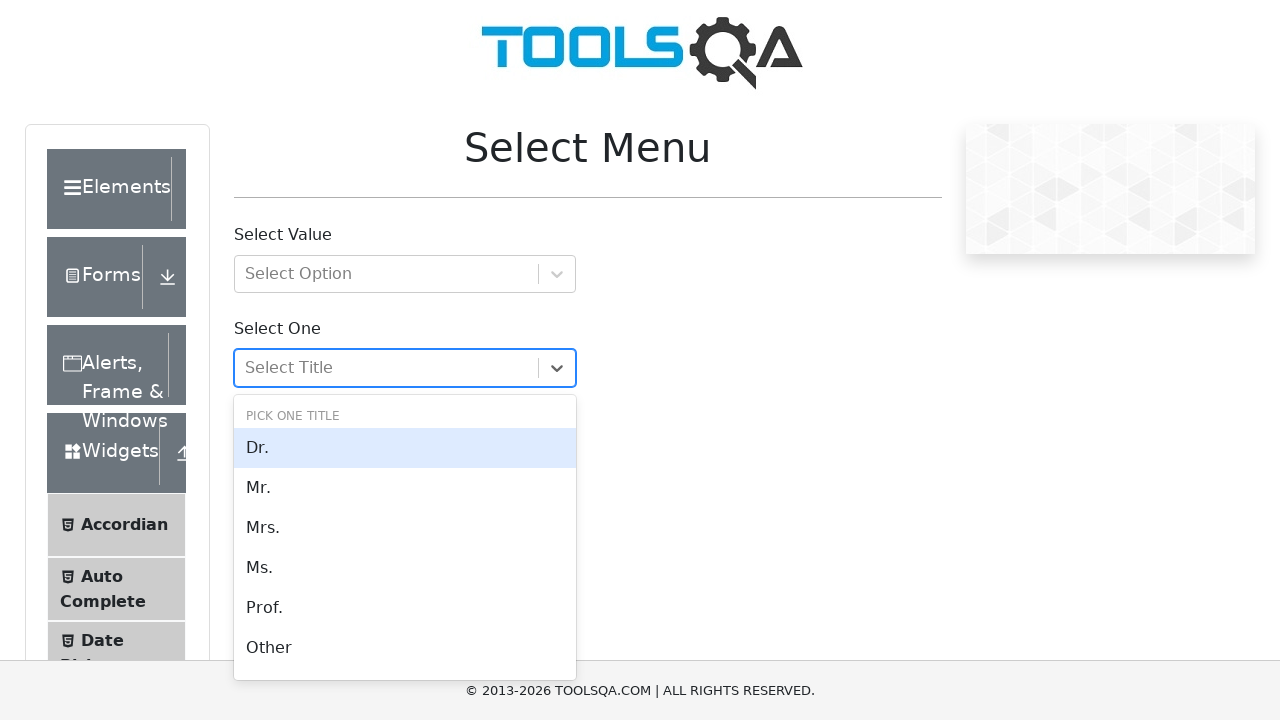

Verified dropdown option: Ms.
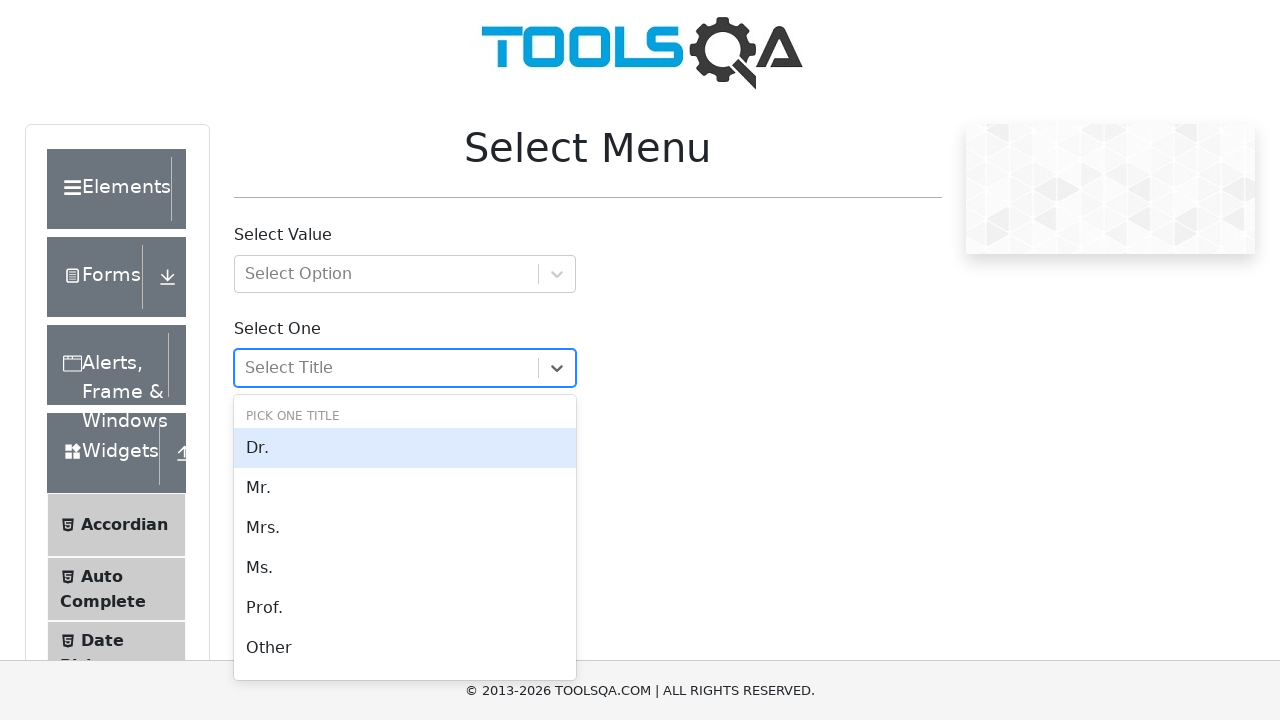

Verified dropdown option: Prof.
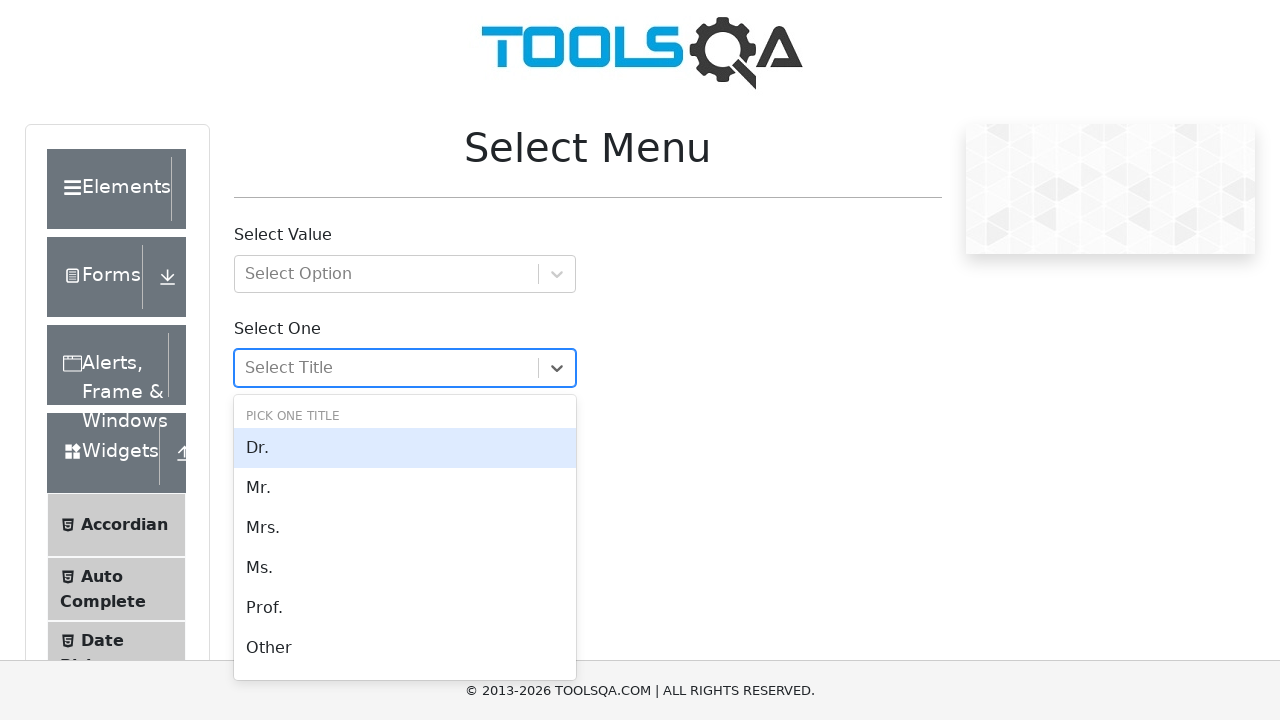

Verified dropdown option: Other
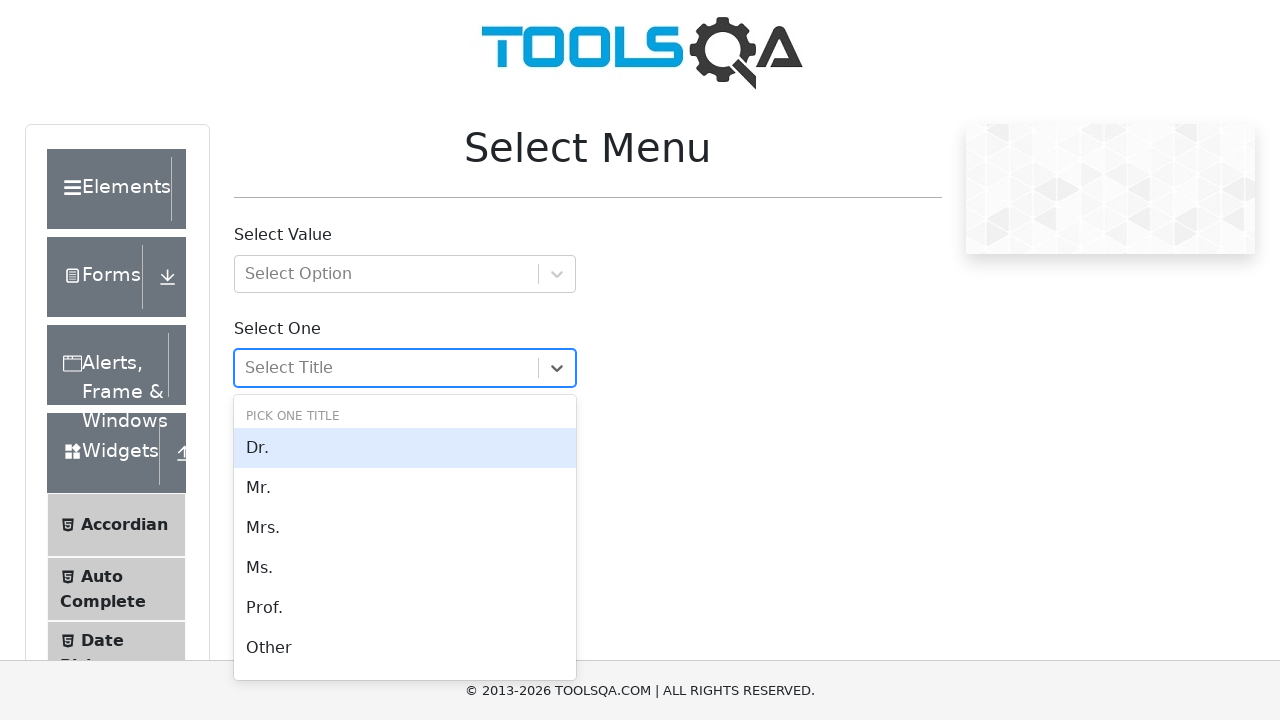

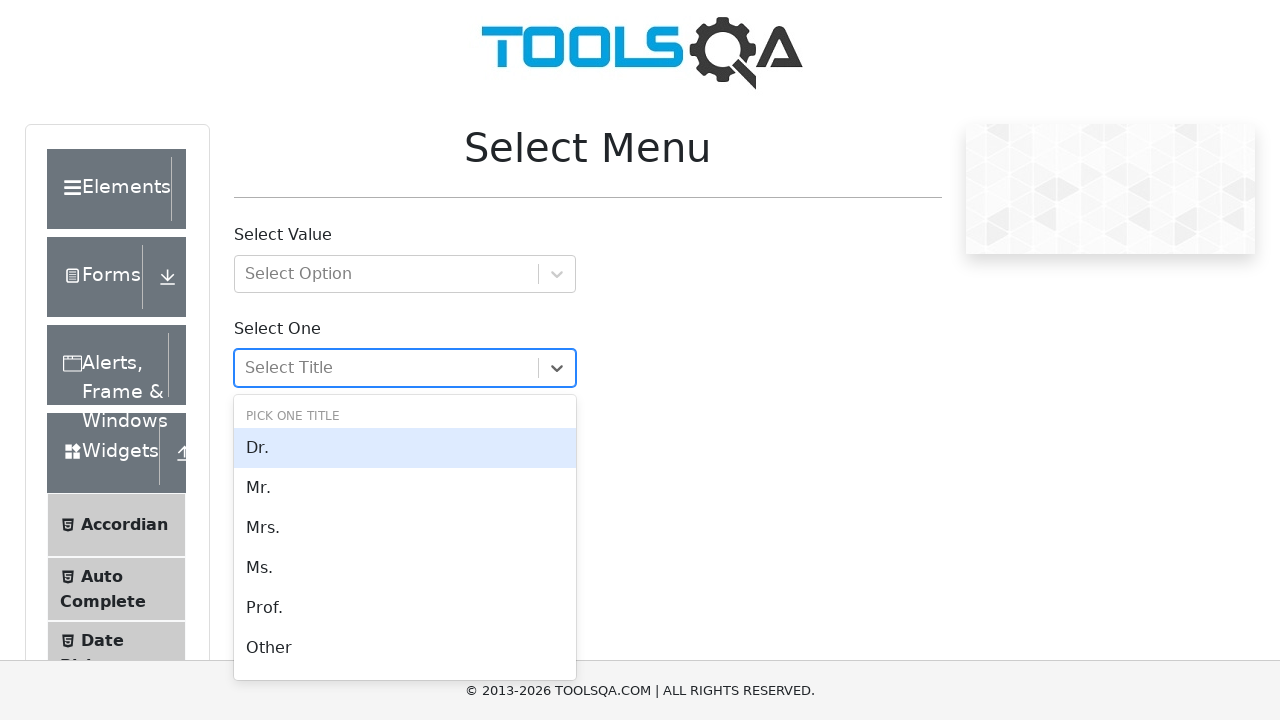